Verifies that the company branding logo is displayed on the Orange HRM homepage by checking if the logo element is visible.

Starting URL: https://opensource-demo.orangehrmlive.com/

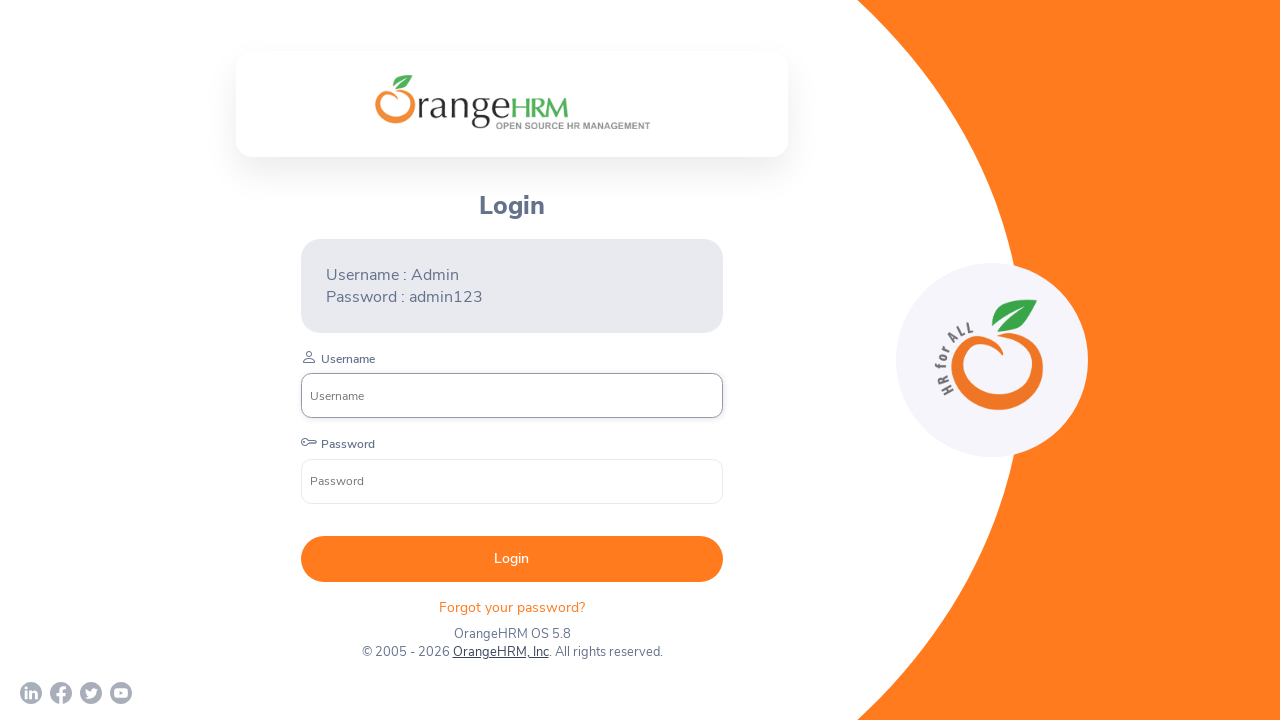

Waited for company branding logo to be visible on Orange HRM homepage
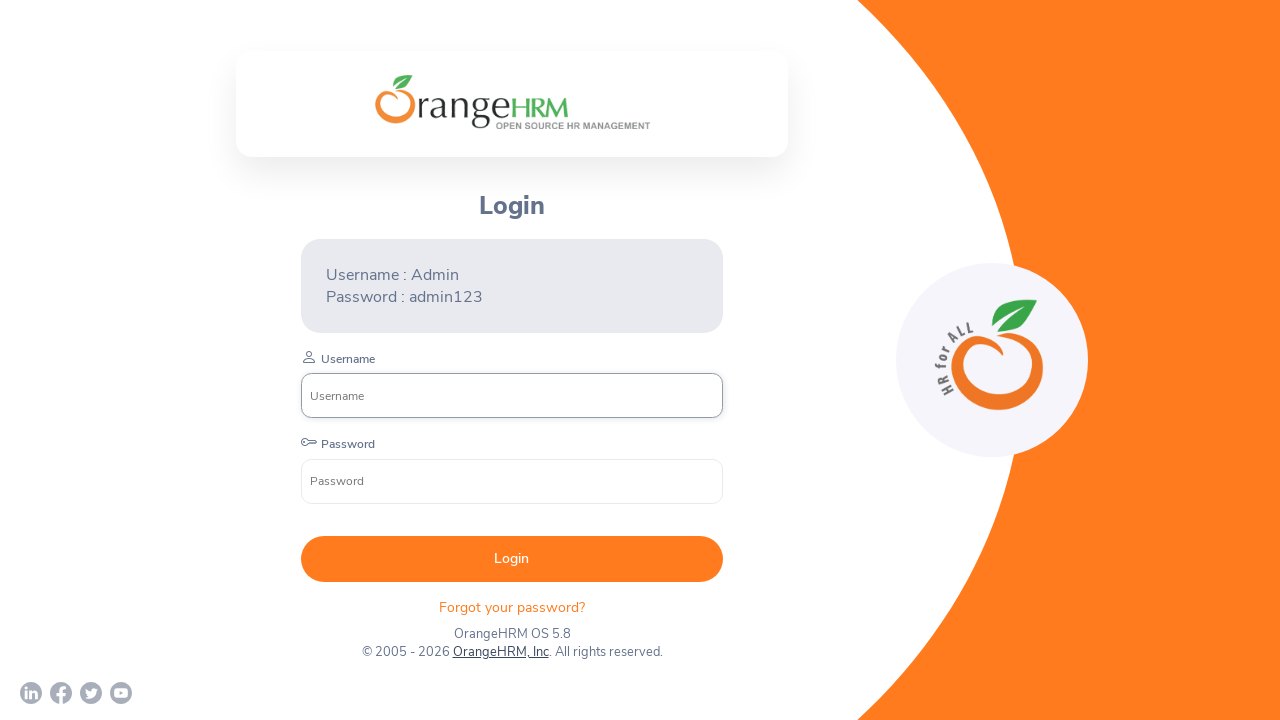

Verified company branding logo is visible on the Orange HRM homepage
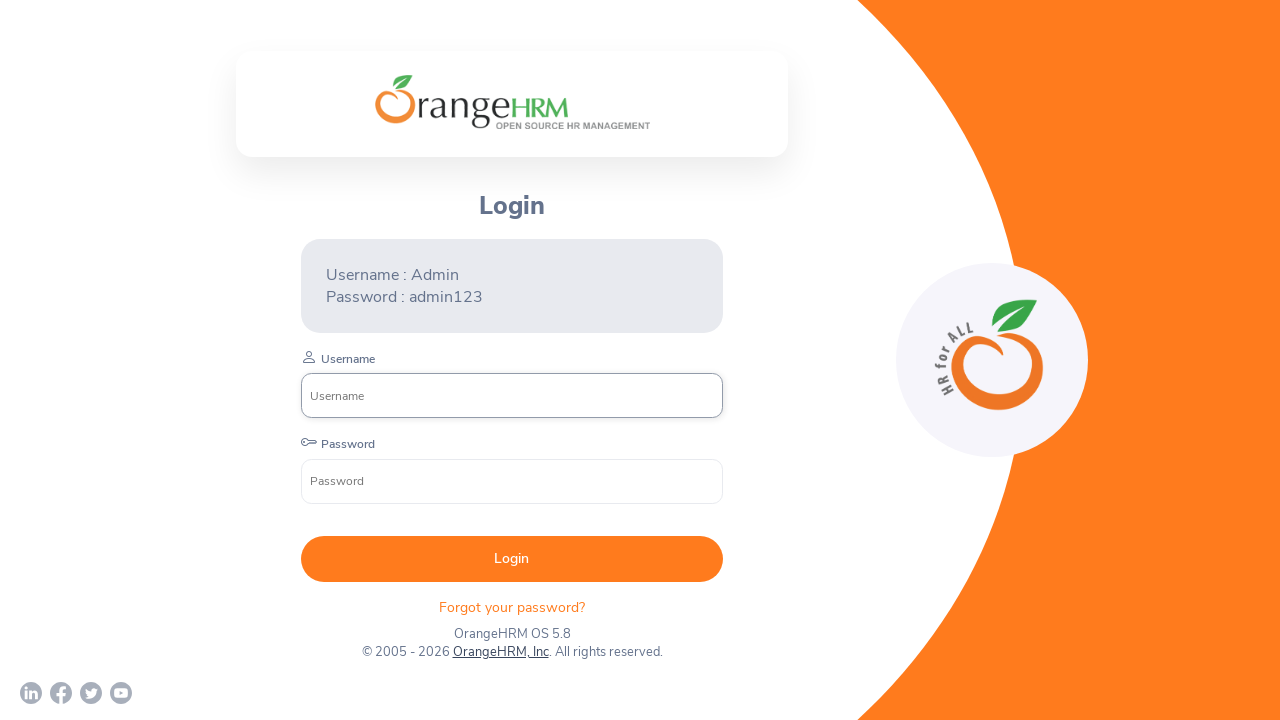

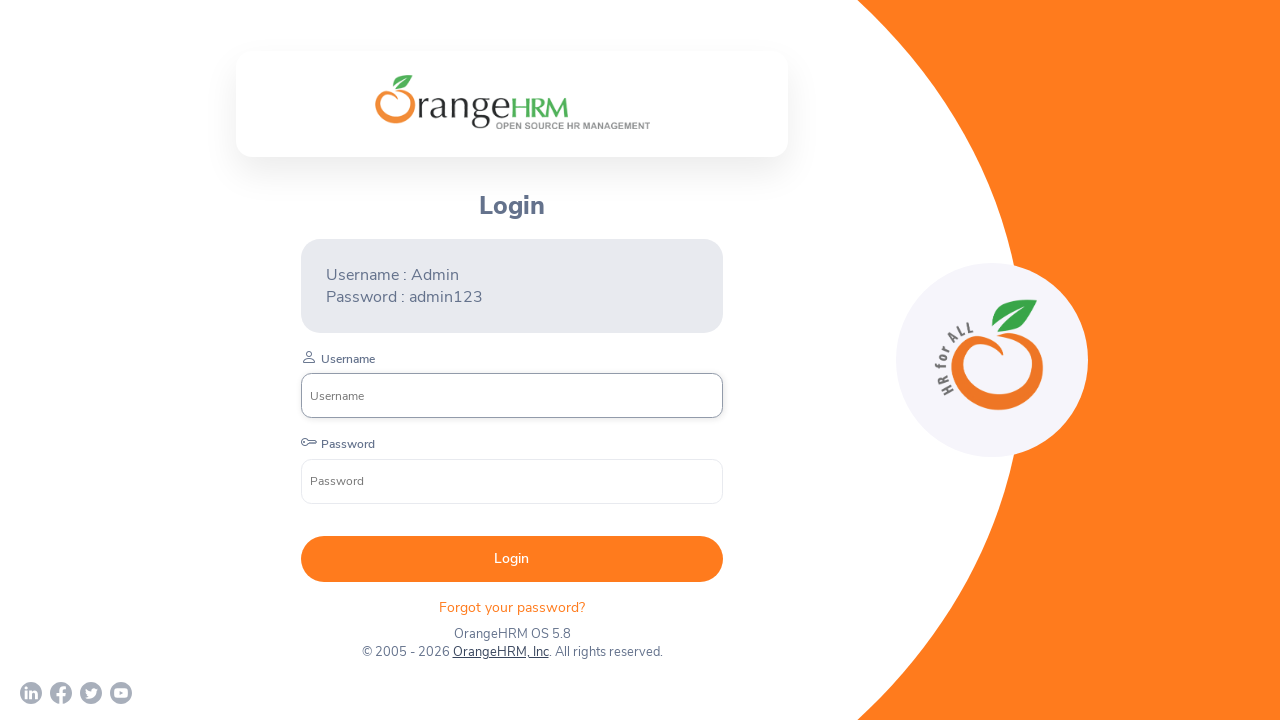